Tests window handling functionality by opening a new window, switching between windows, and filling a form field in the parent window

Starting URL: https://www.hyrtutorials.com/p/window-handles-practice.html

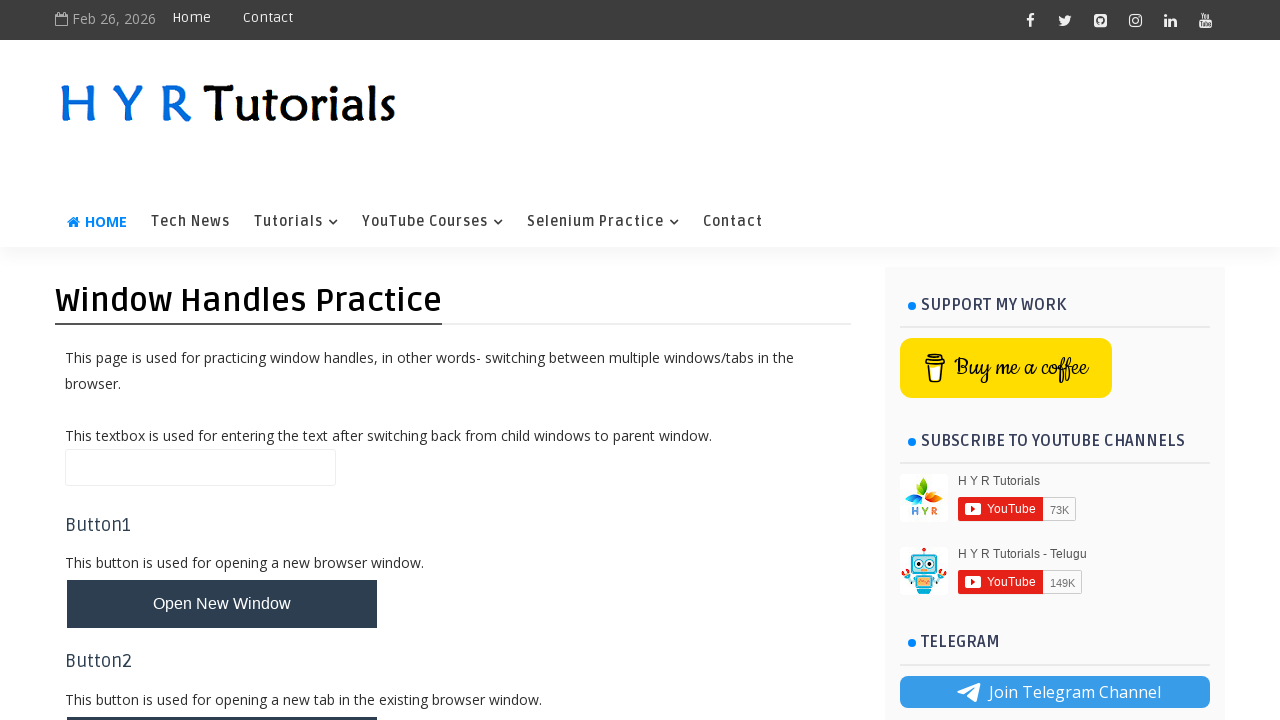

Clicked 'New Window' button to open a new window at (222, 604) on #newWindowBtn
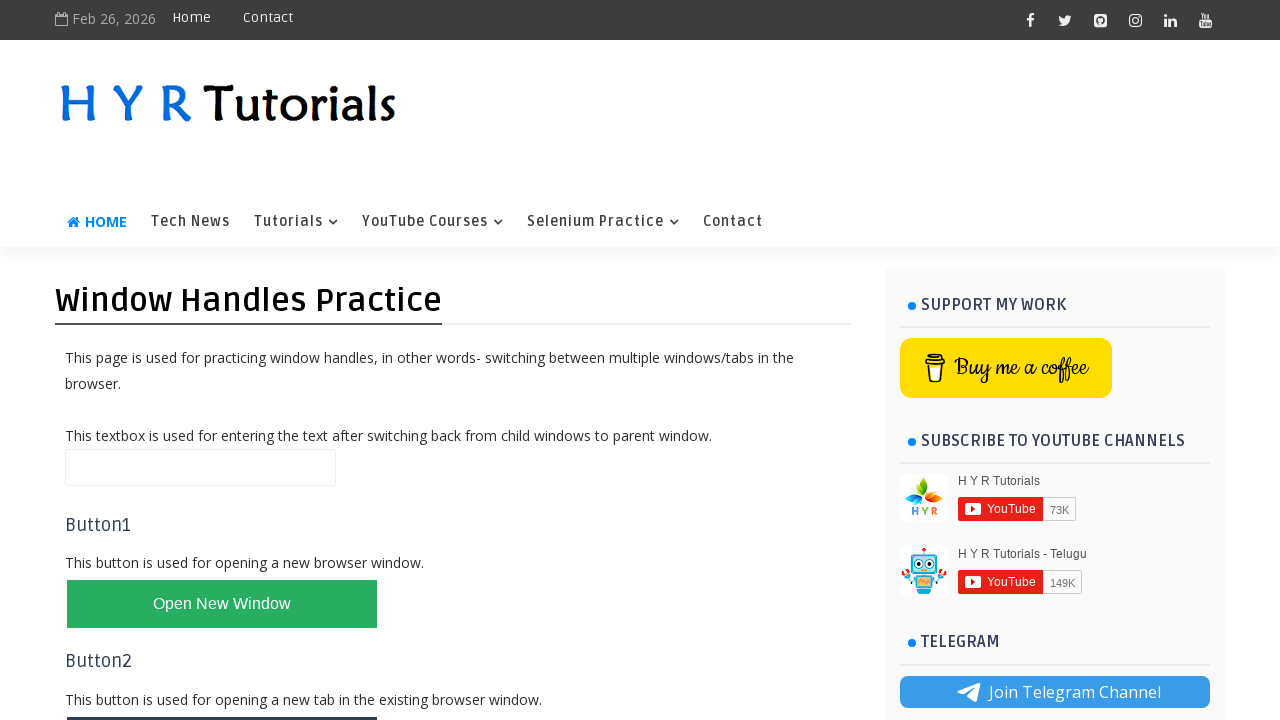

New window opened and captured
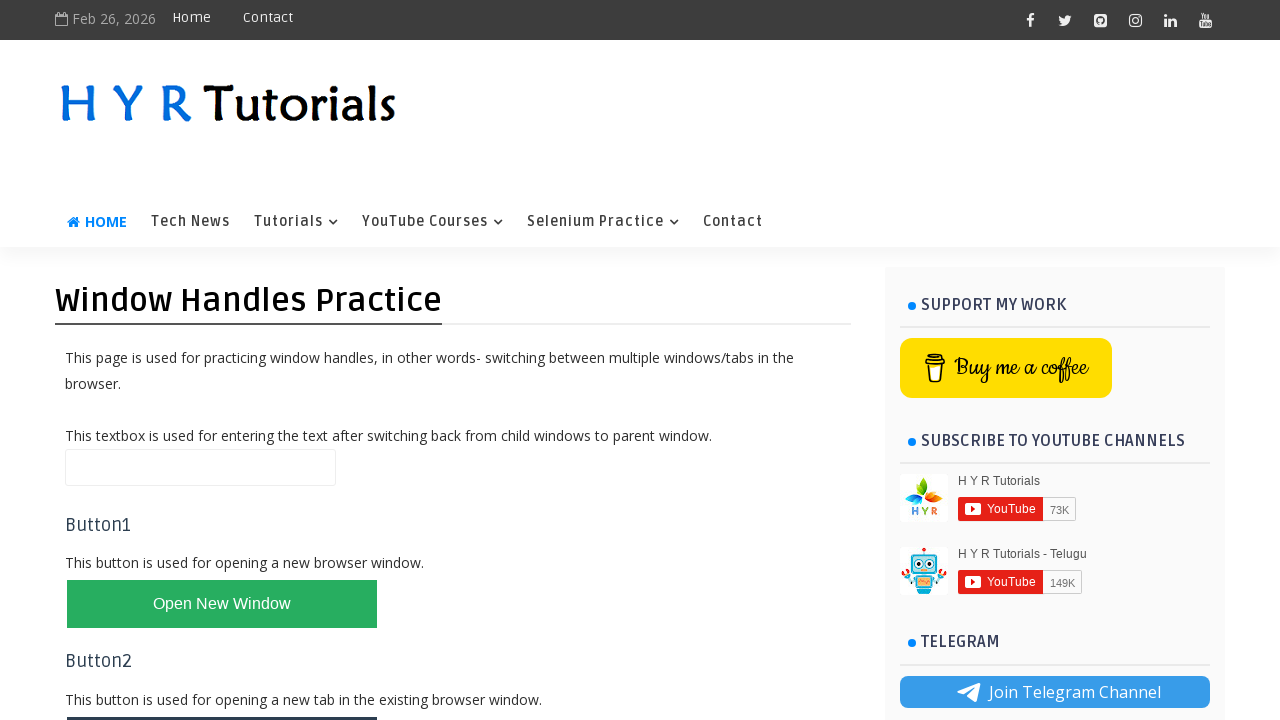

Switched to new window (brought to front)
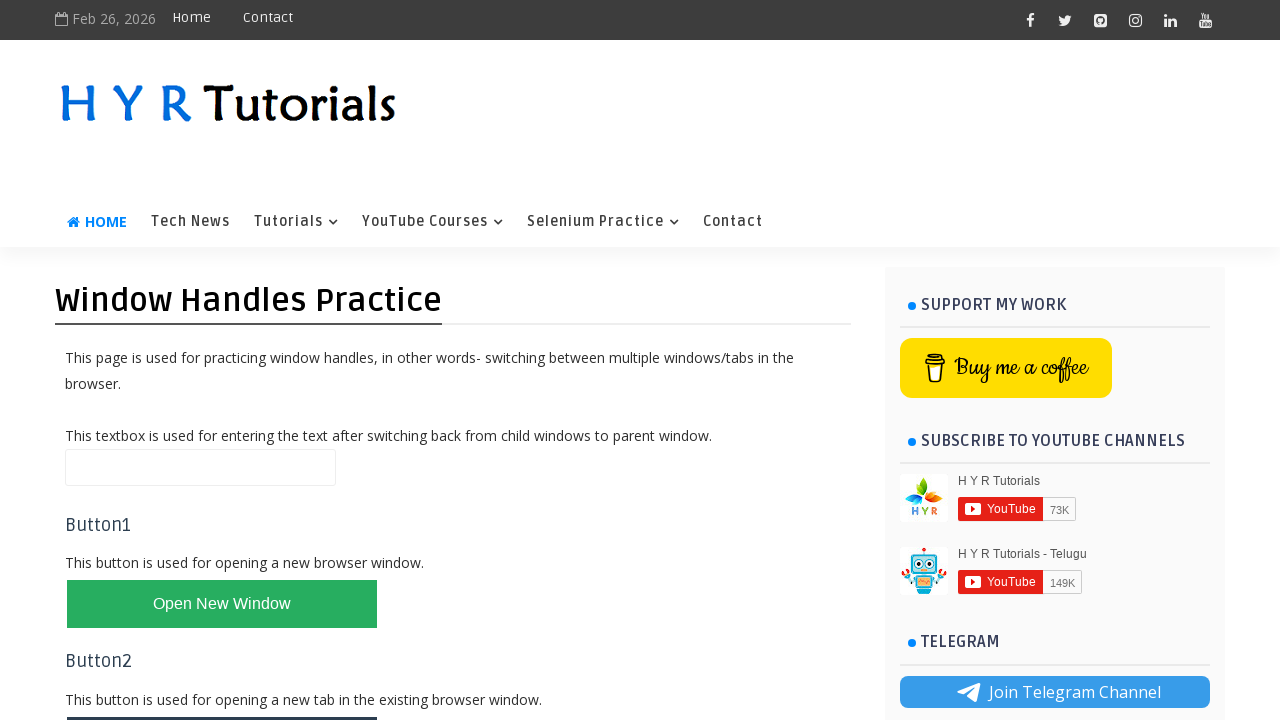

Waited 3 seconds for new window to stabilize
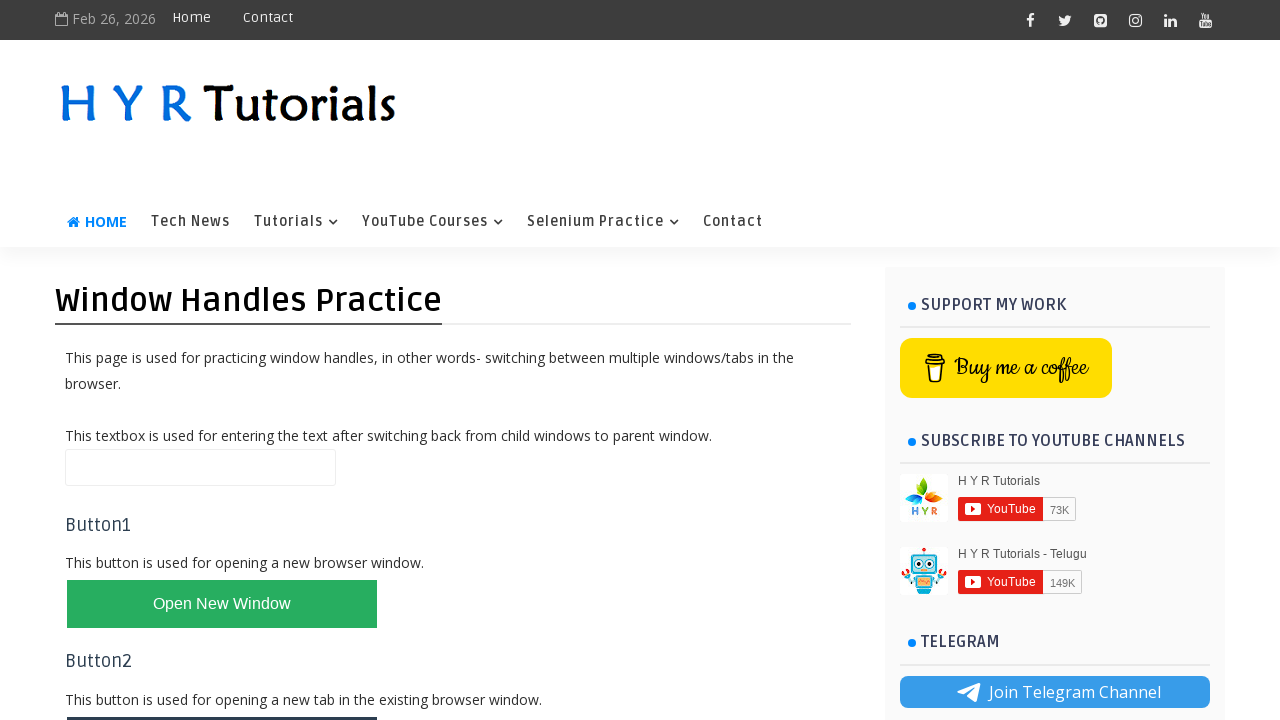

Closed the new window
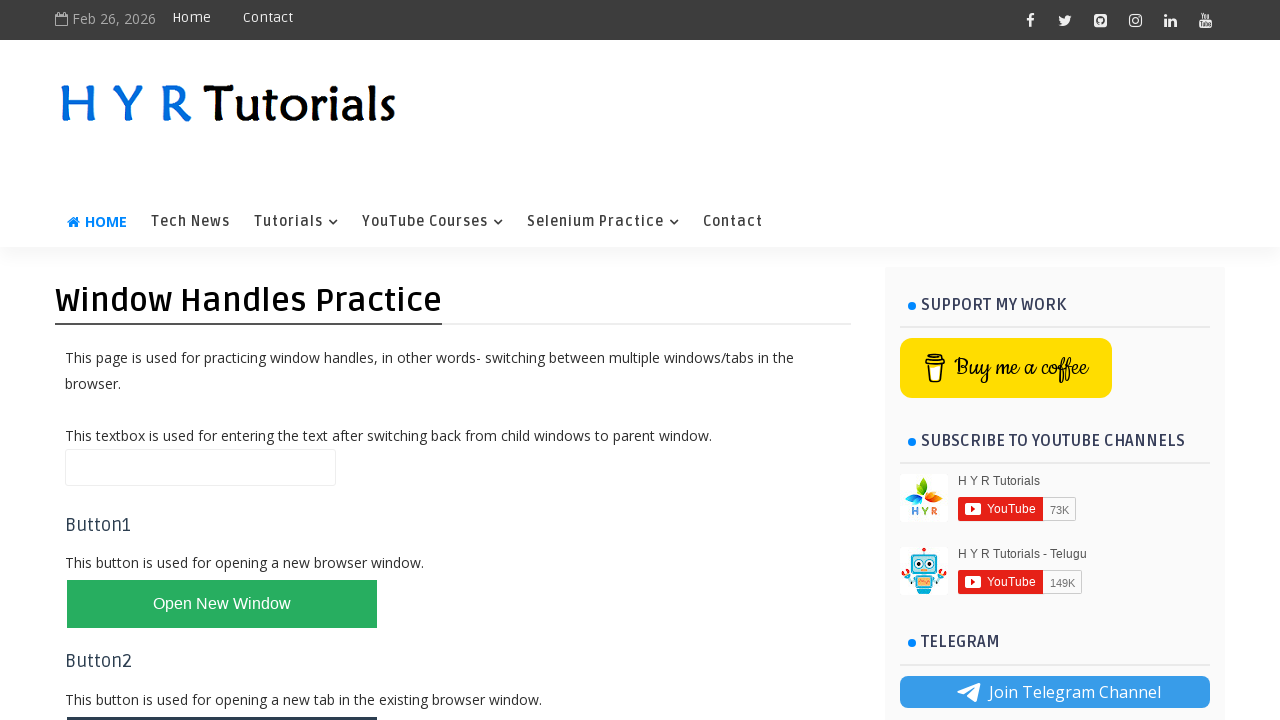

Switched back to original window (brought to front)
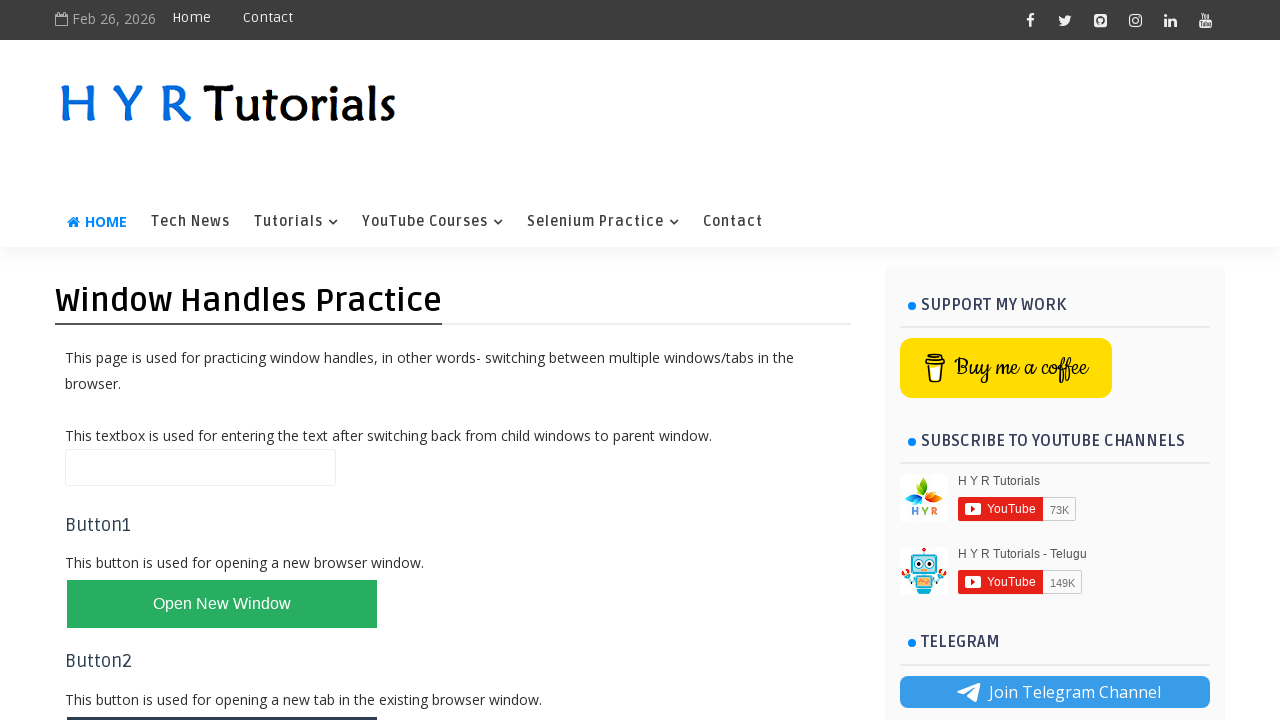

Waited 3 seconds for original window to stabilize
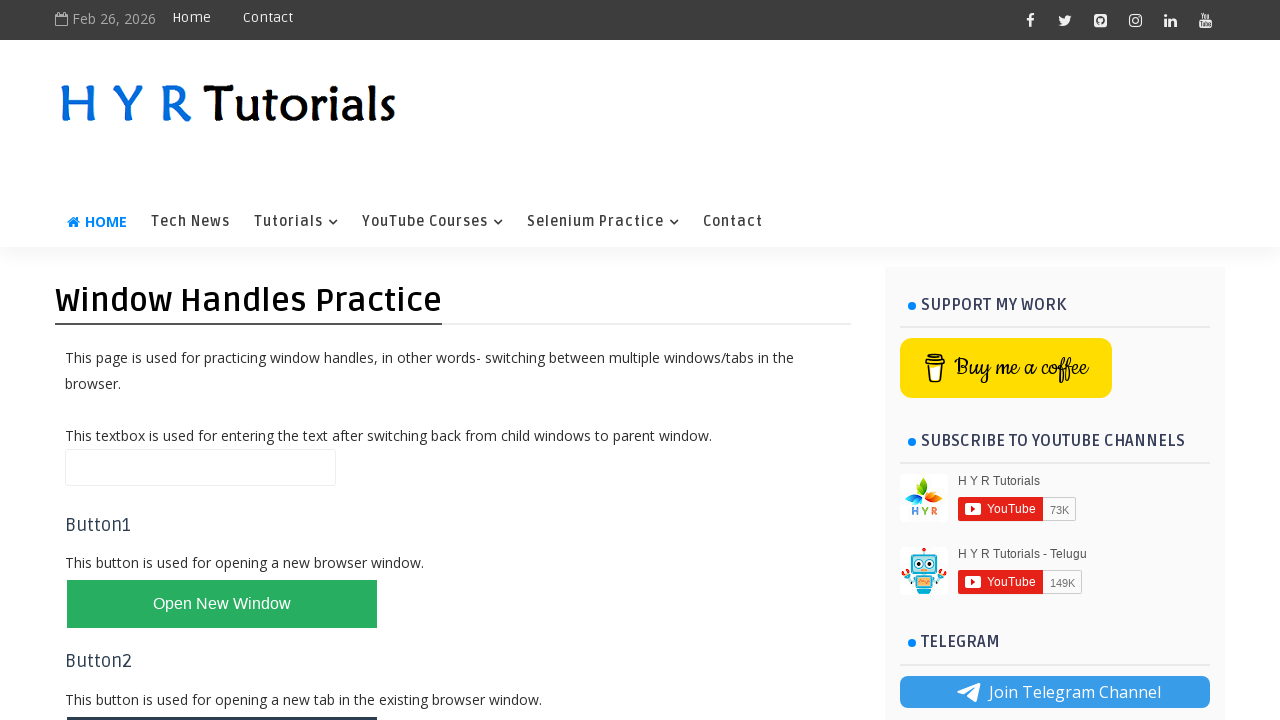

Filled name field with 'Akash' on #name
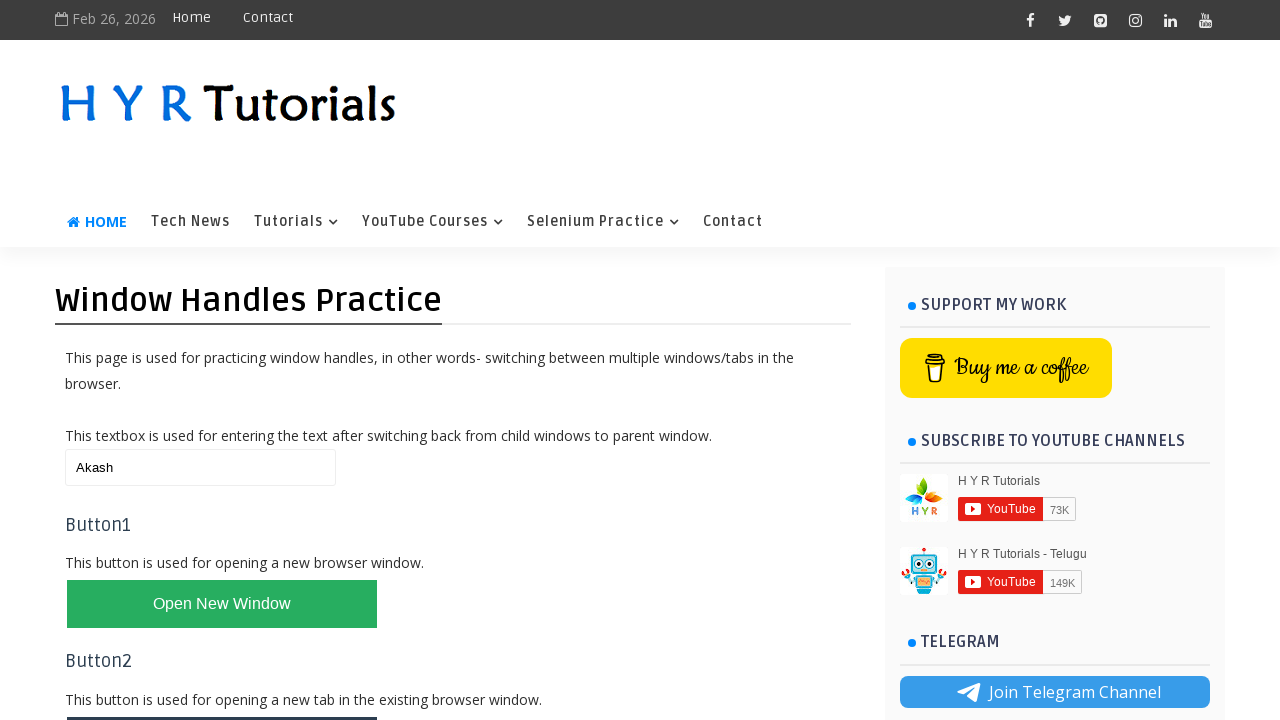

Waited 3 seconds after filling name field
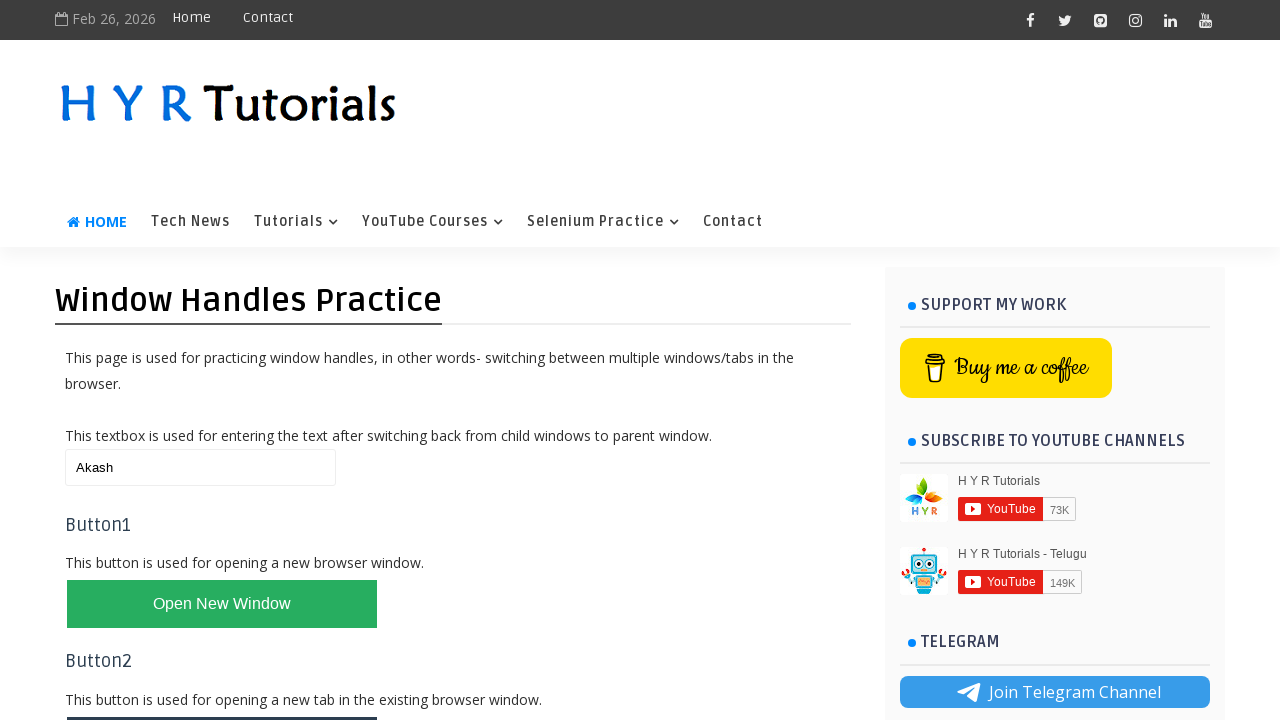

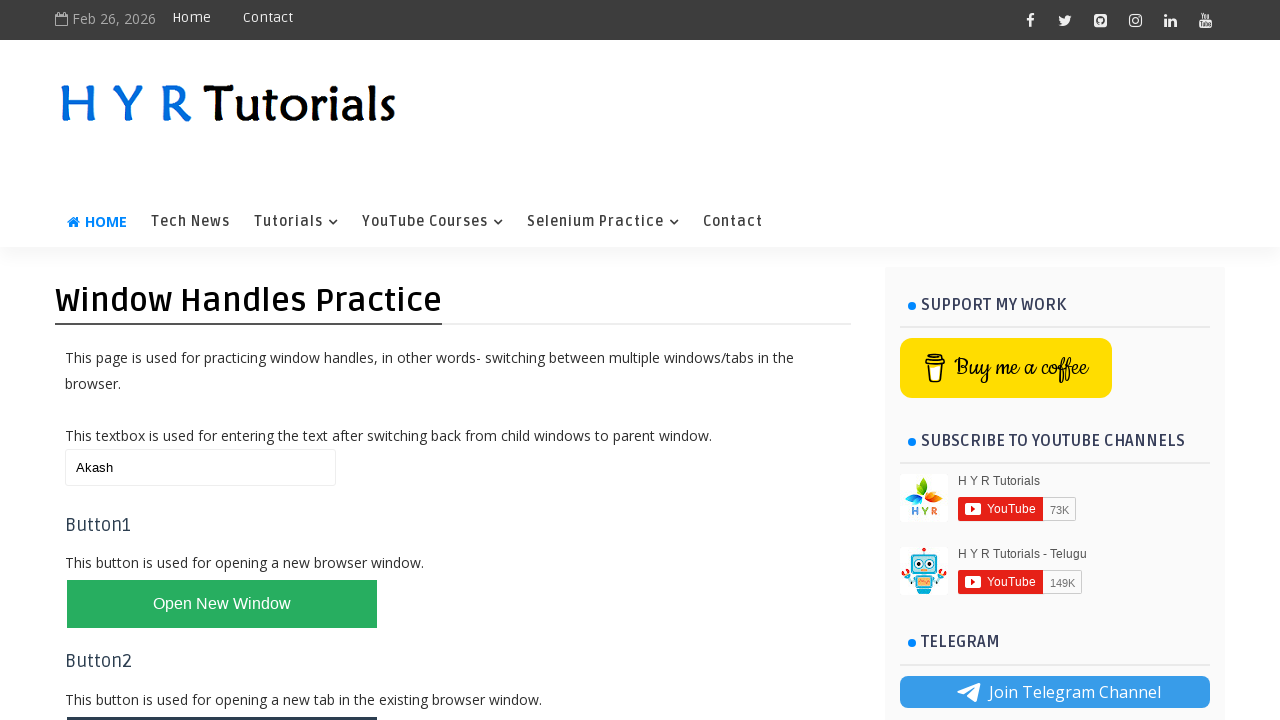